Navigates to the Watford Community Housing Trust website and verifies the page loads successfully

Starting URL: https://www.wcht.org.uk/

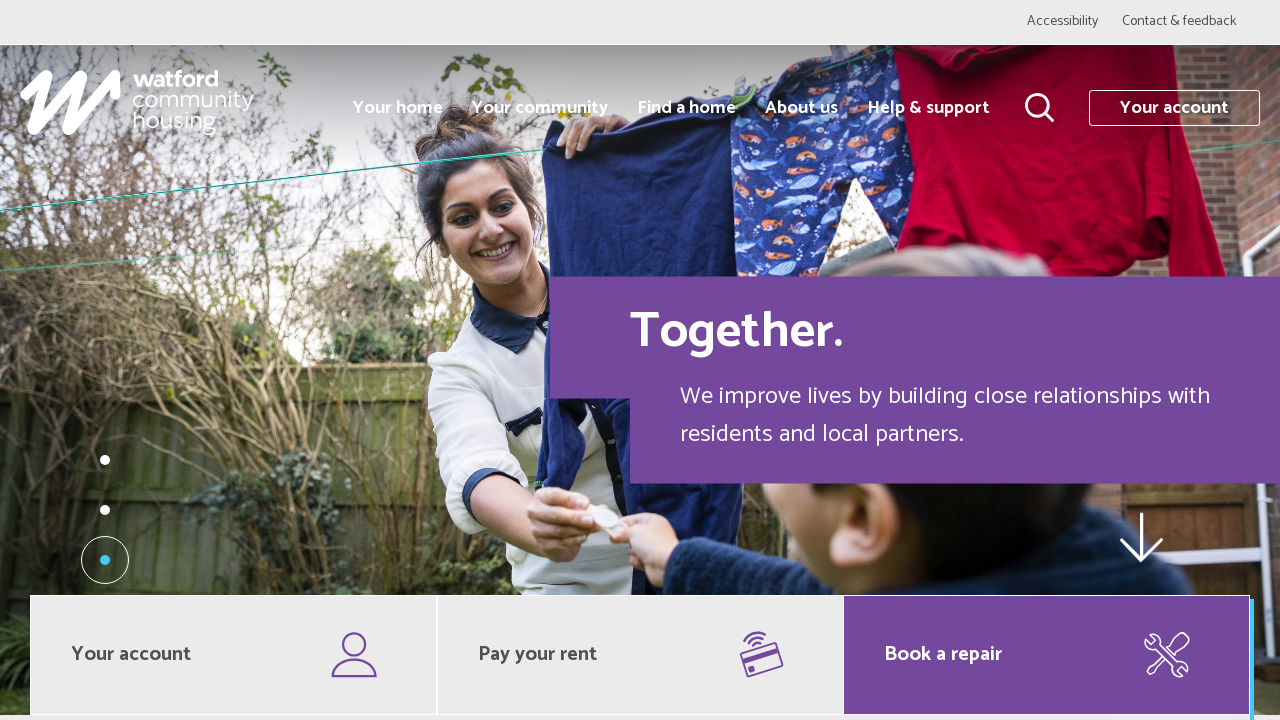

Retrieved page title
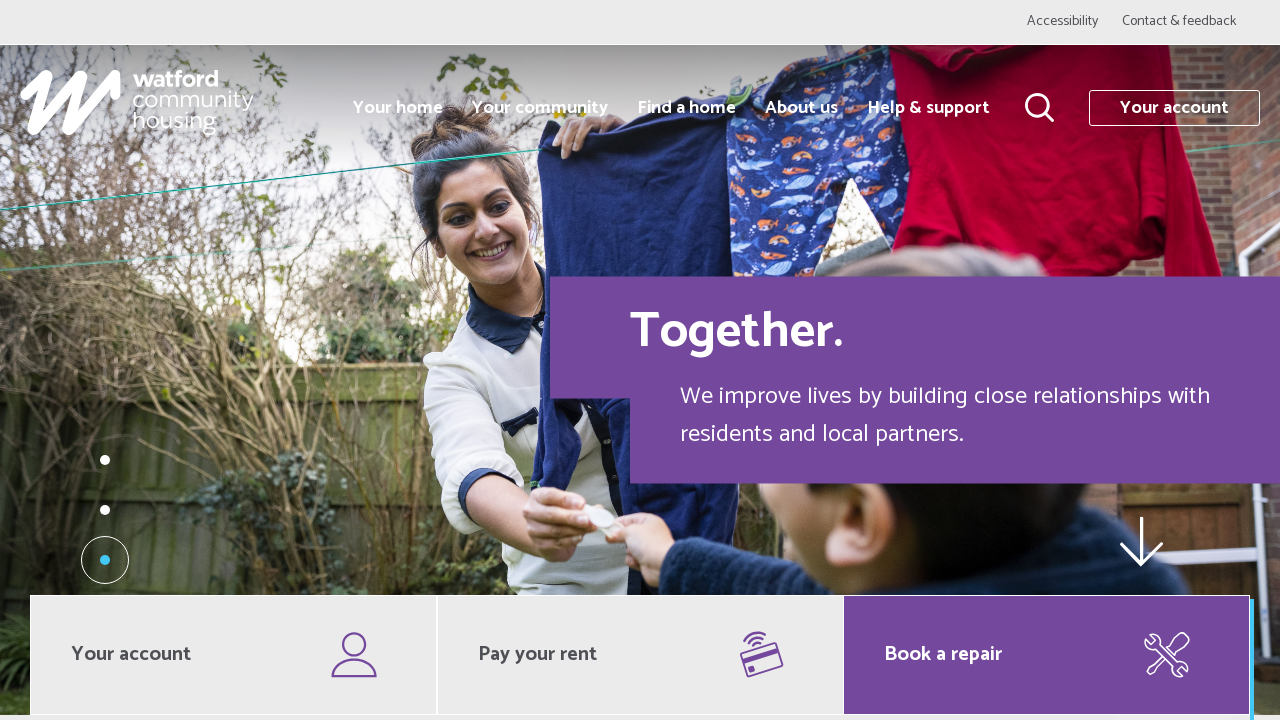

Verified page title matches expected URL
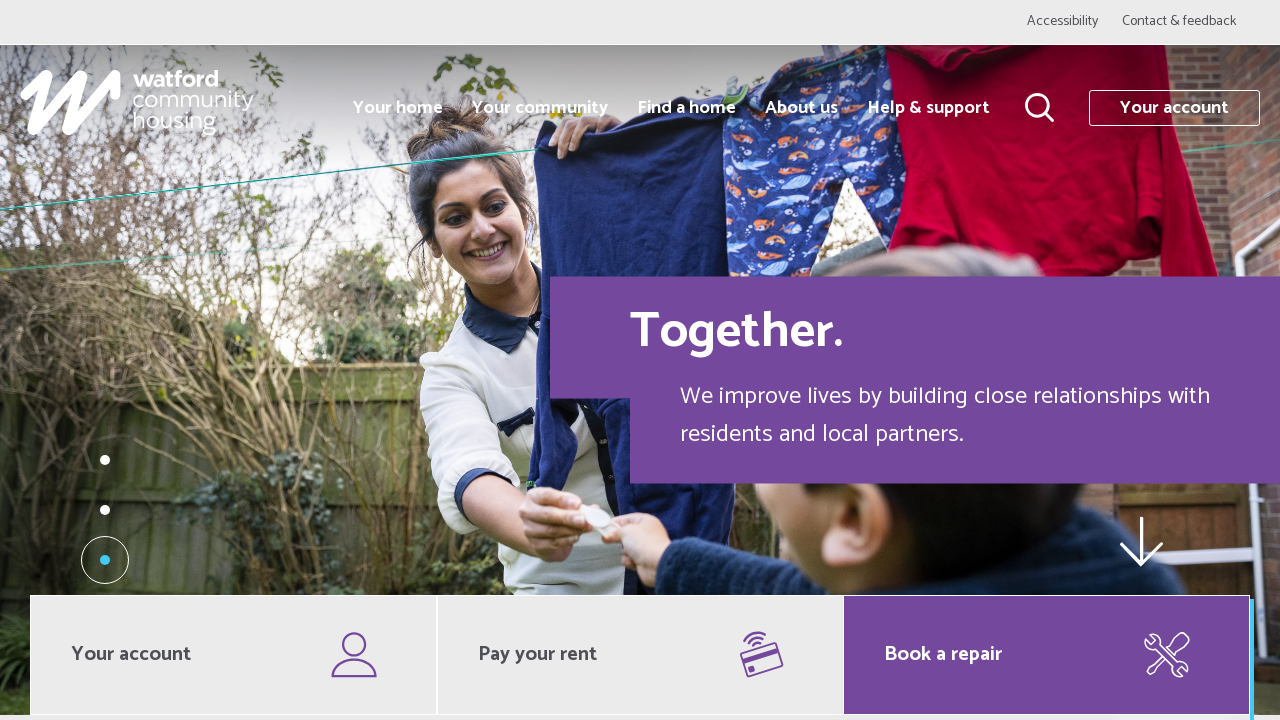

Checked if page title contains 'login'
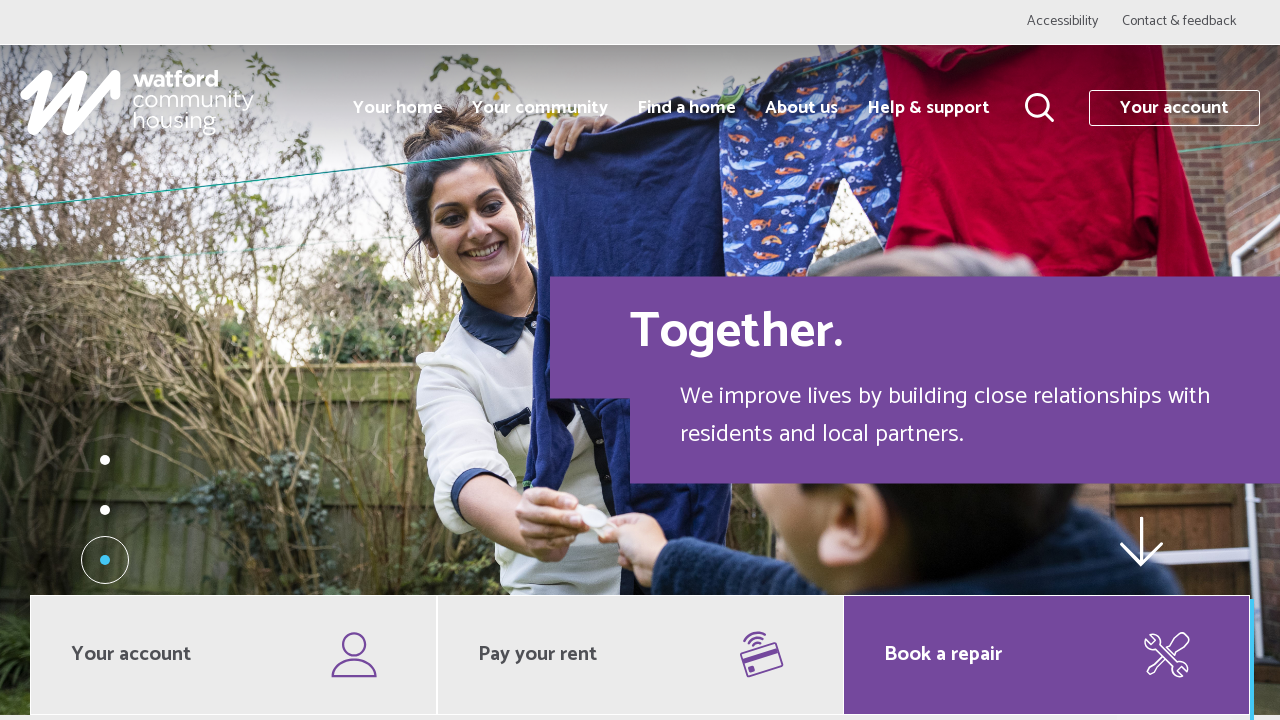

Retrieved page content from Watford Community Housing Trust website
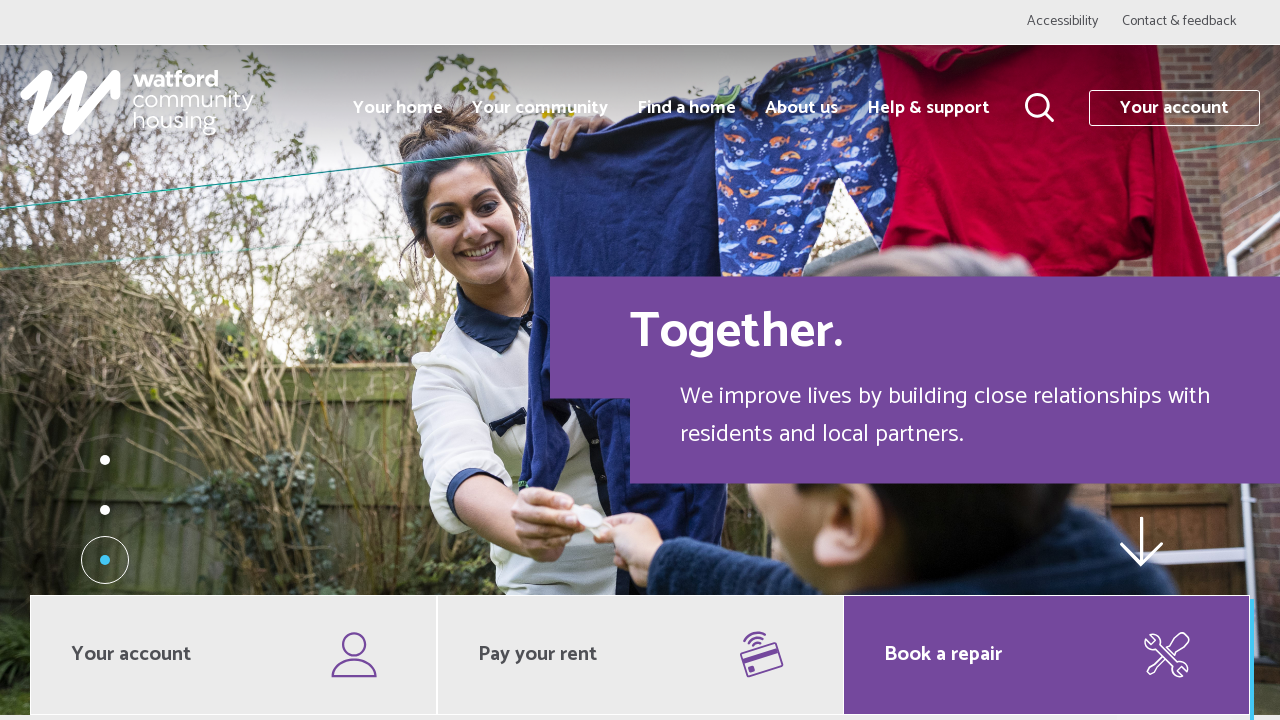

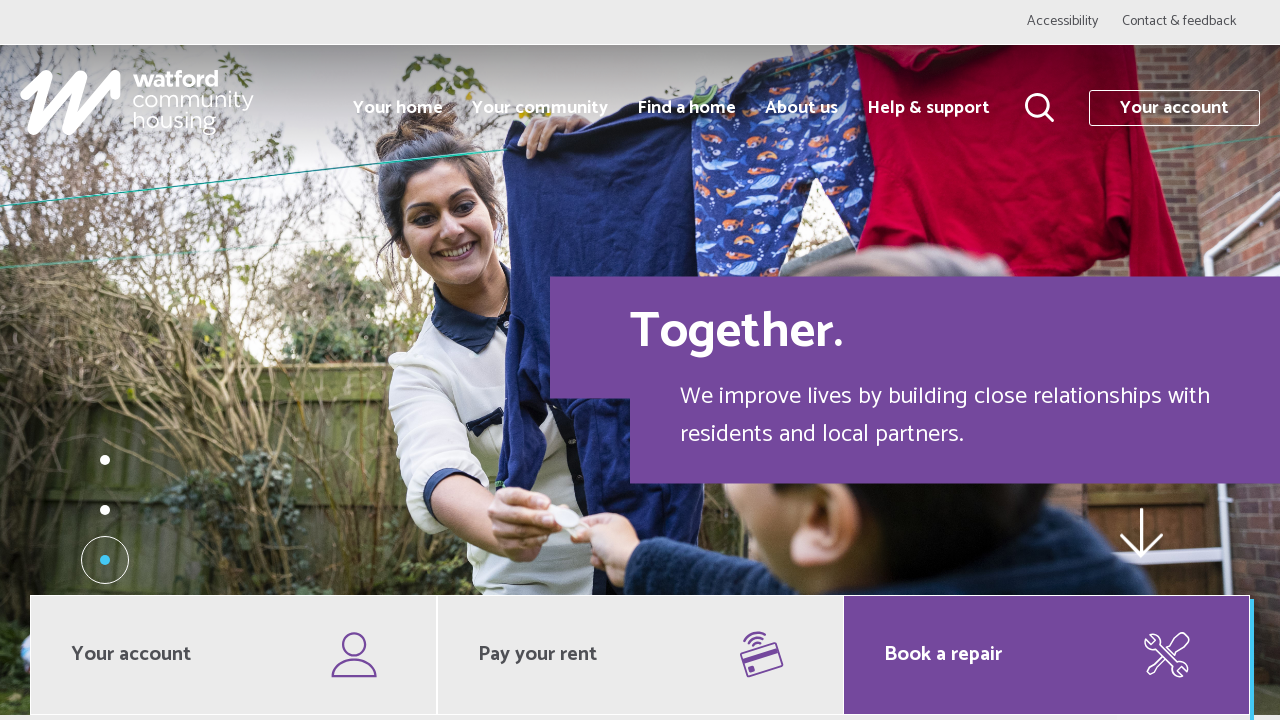